Navigates to a Selenium example page hosted on GitHub Pages and verifies the page loads by checking the title

Starting URL: http://crossbrowsertesting.github.io/selenium_example_page.html

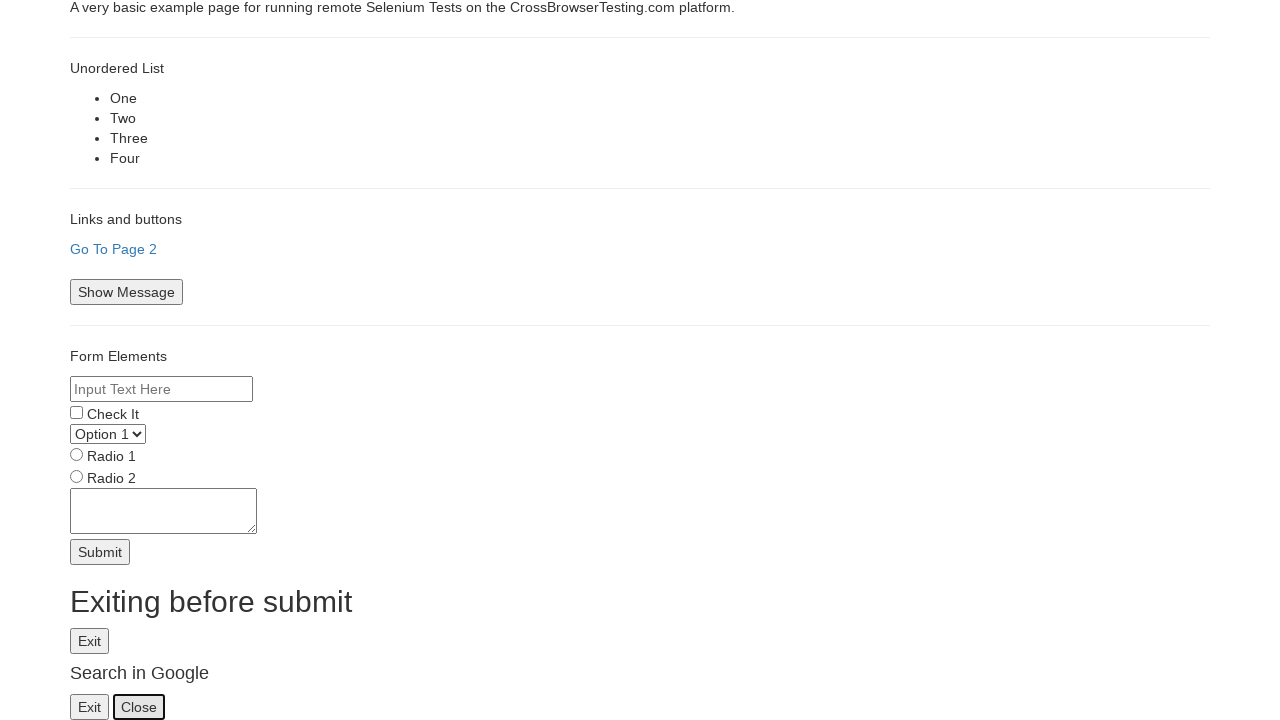

Navigated to Selenium example page
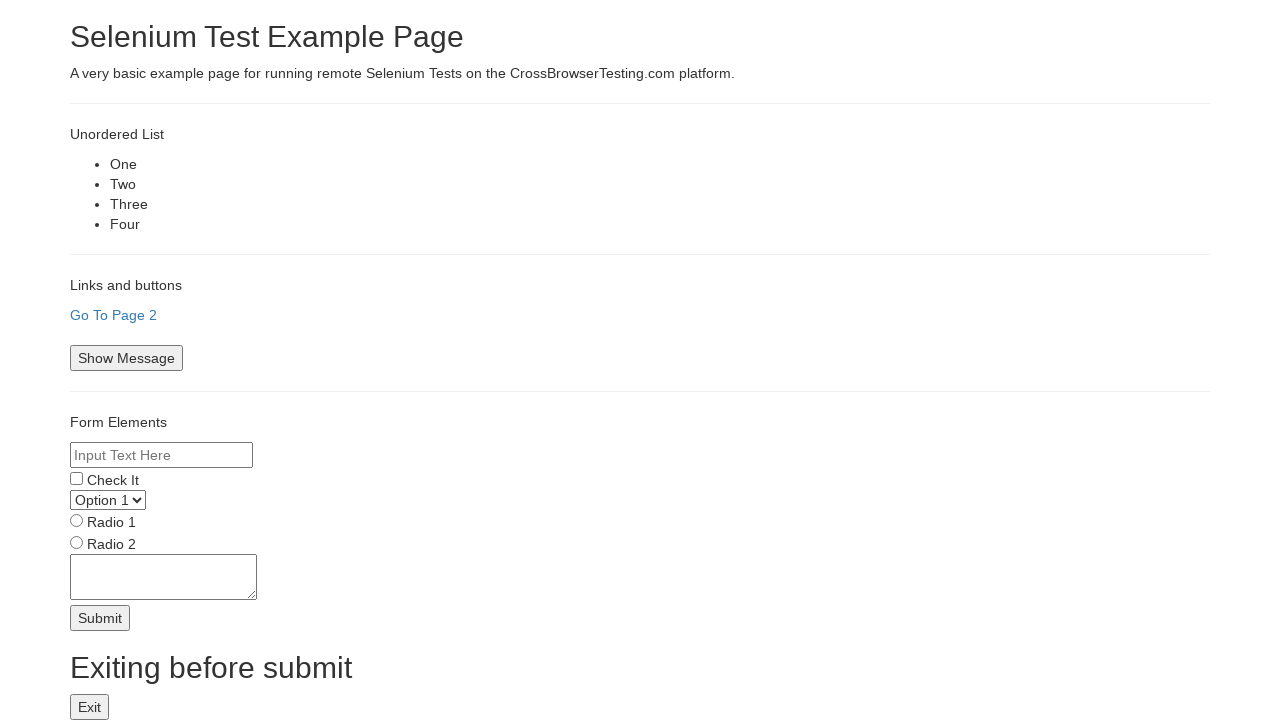

Page DOM content loaded
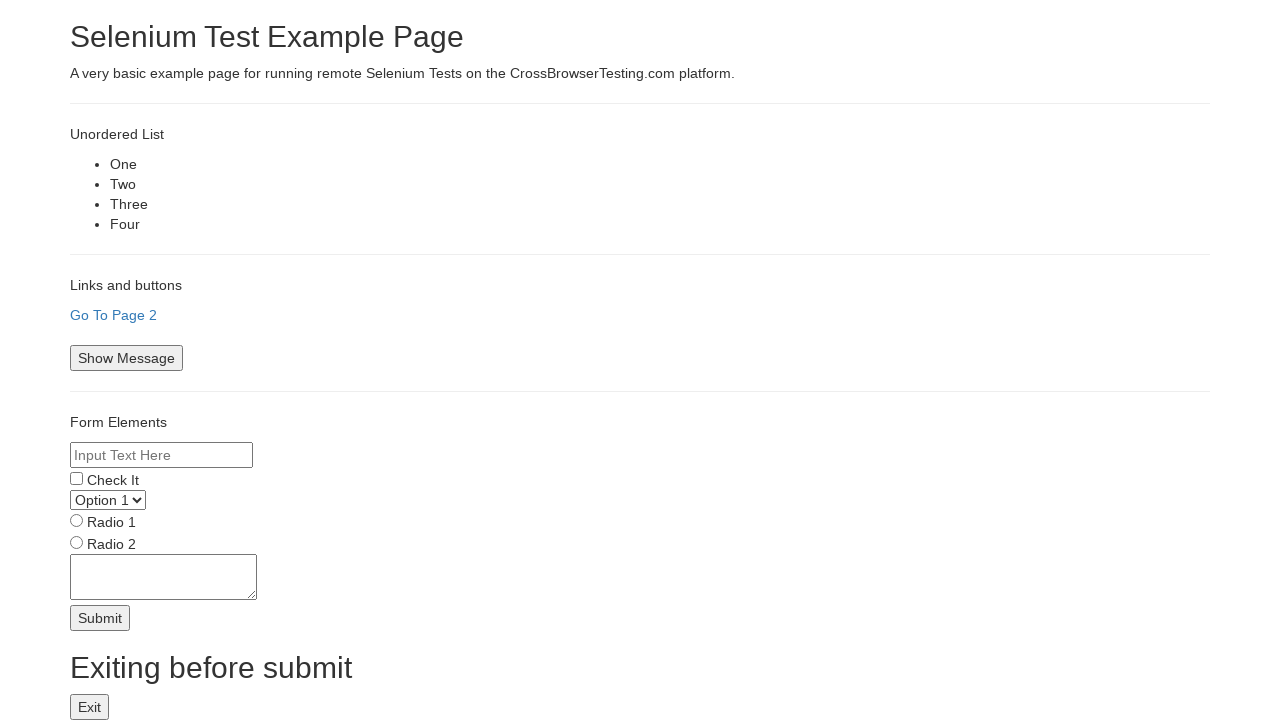

Retrieved page title: Selenium Test Example Page
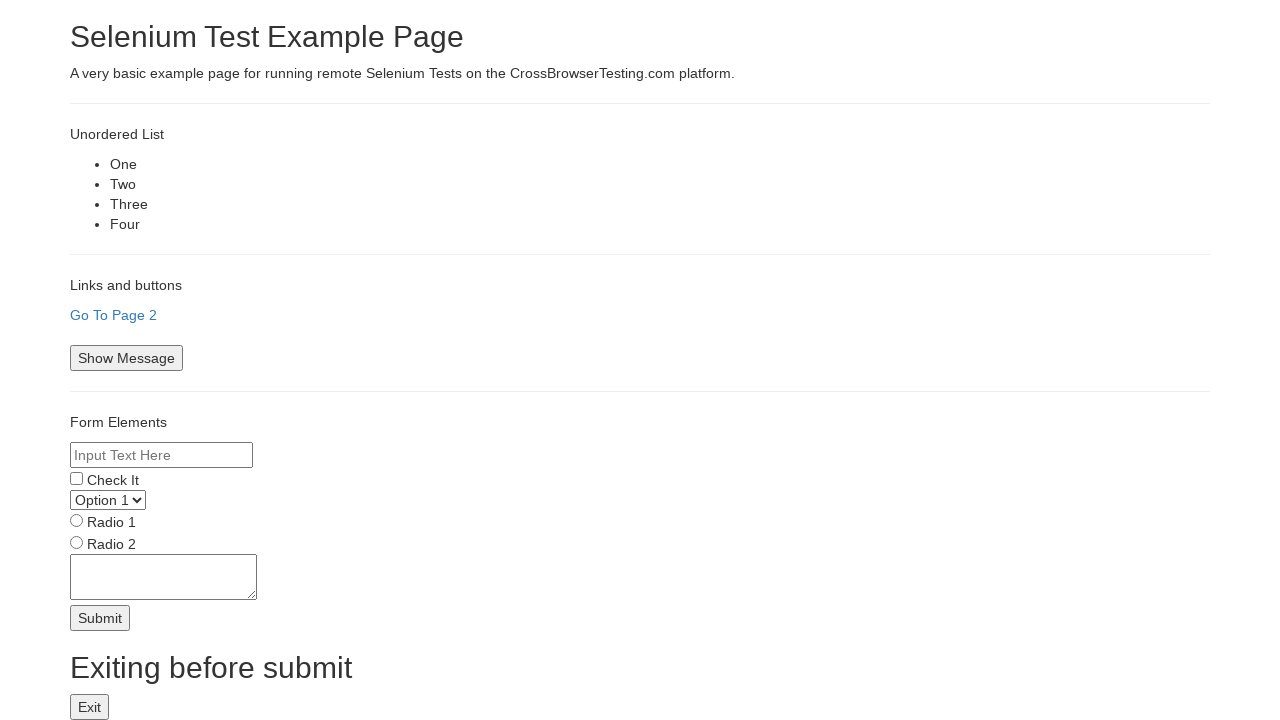

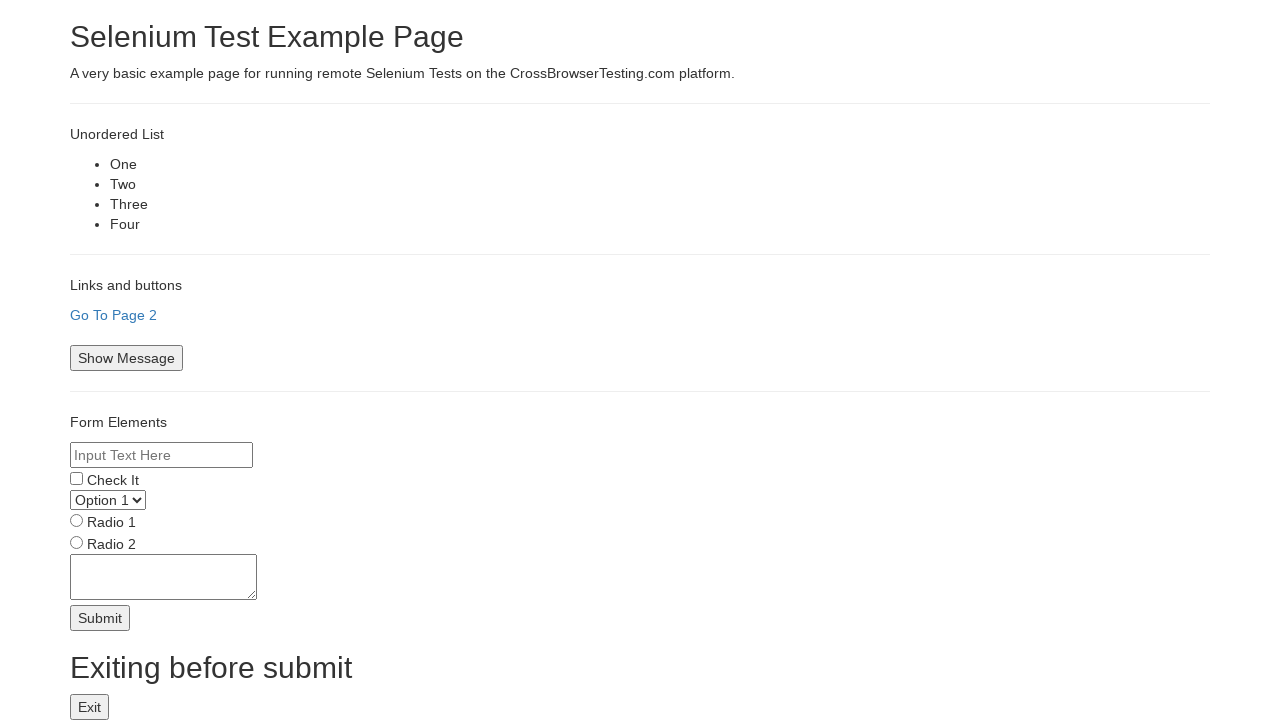